Tests window handling functionality by opening a new window, switching between windows, and verifying content in both windows

Starting URL: https://the-internet.herokuapp.com/windows

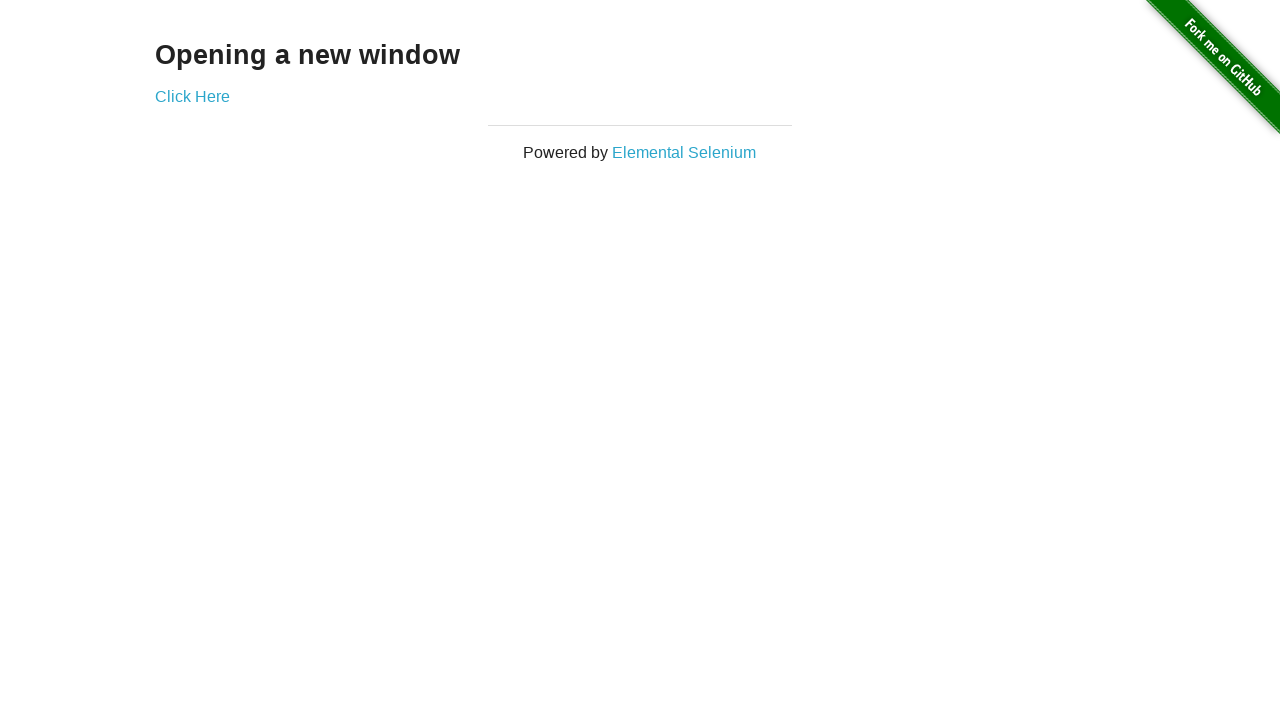

Located h3 heading element
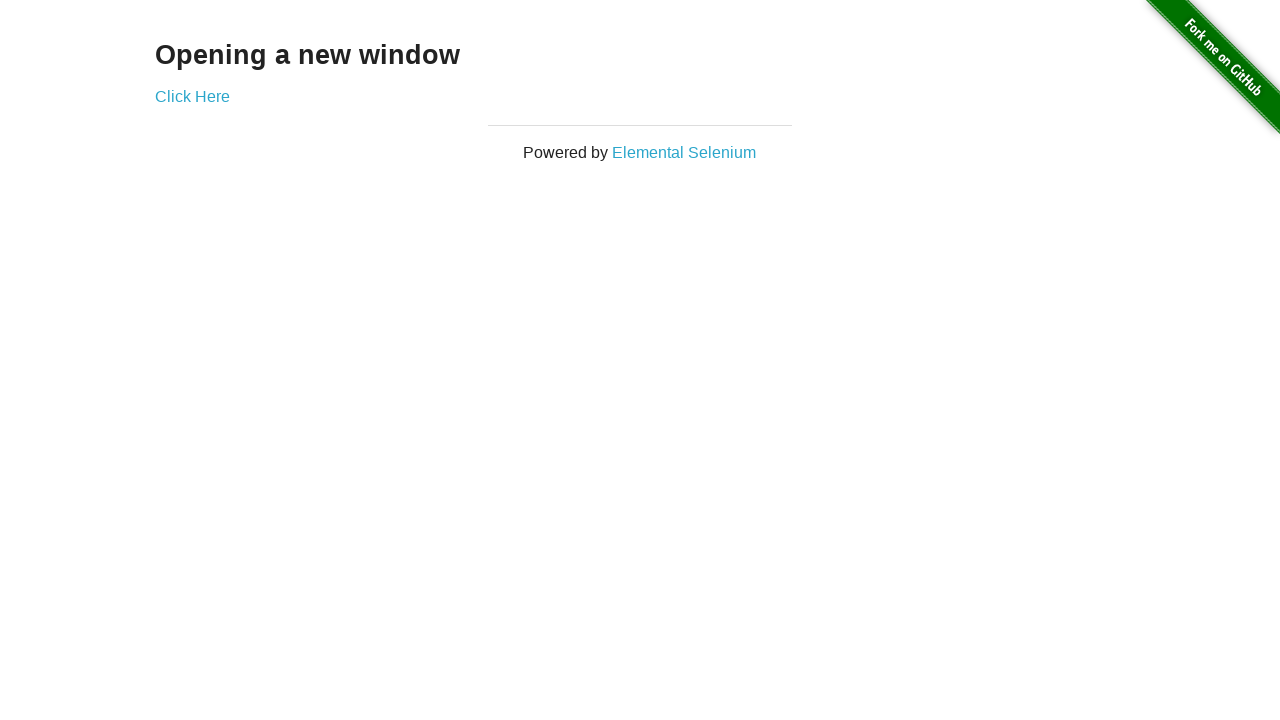

Verified heading text is 'Opening a new window'
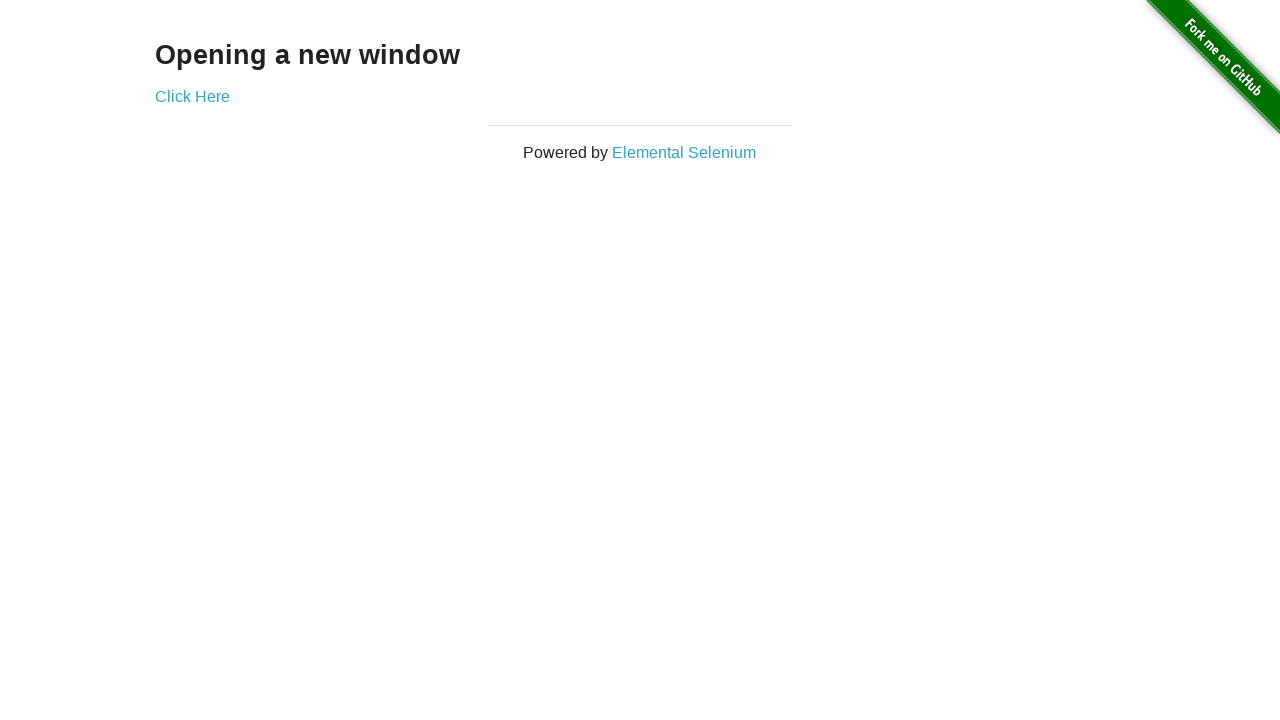

Verified page title is 'The Internet'
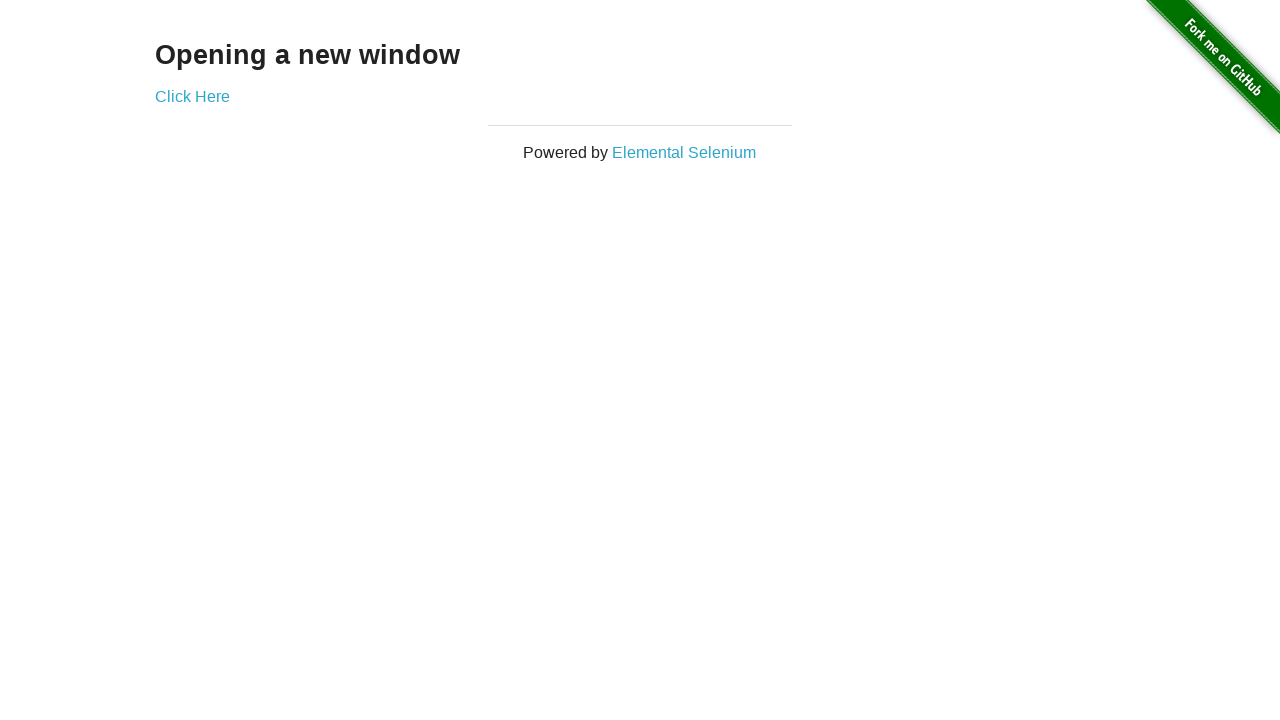

Stored reference to first window
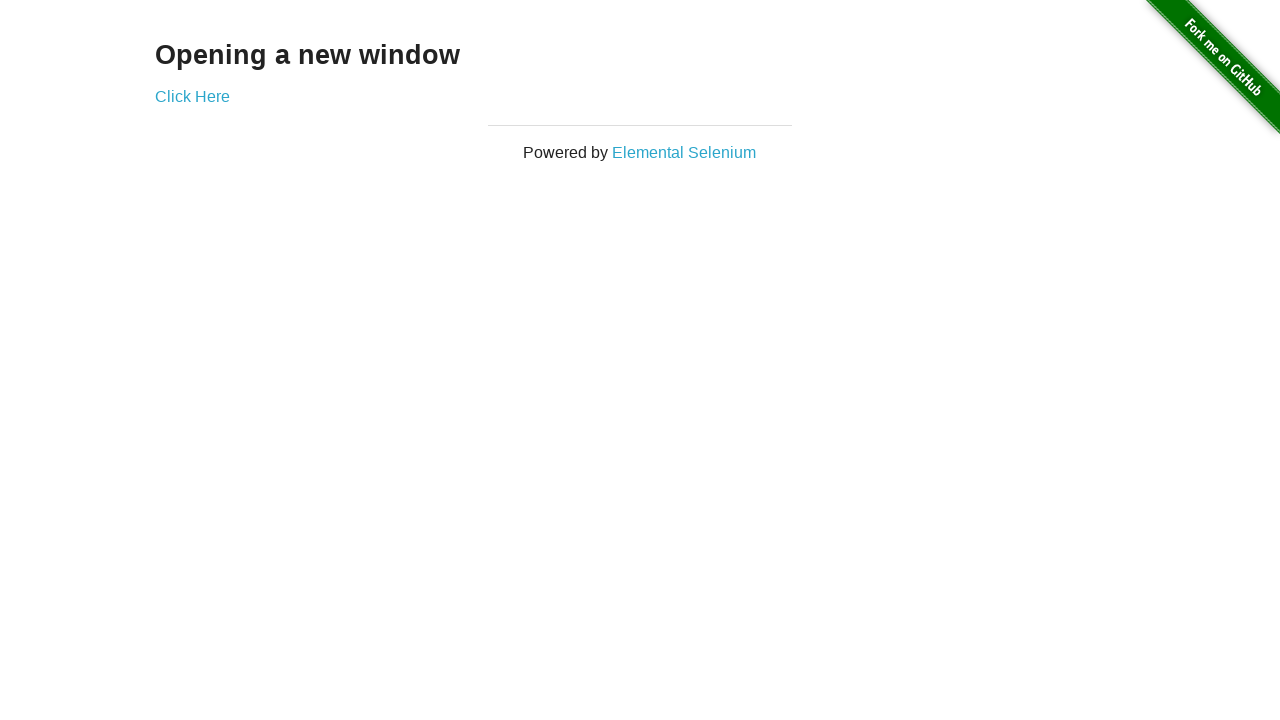

Clicked 'Click Here' link to open new window at (192, 96) on text=Click Here
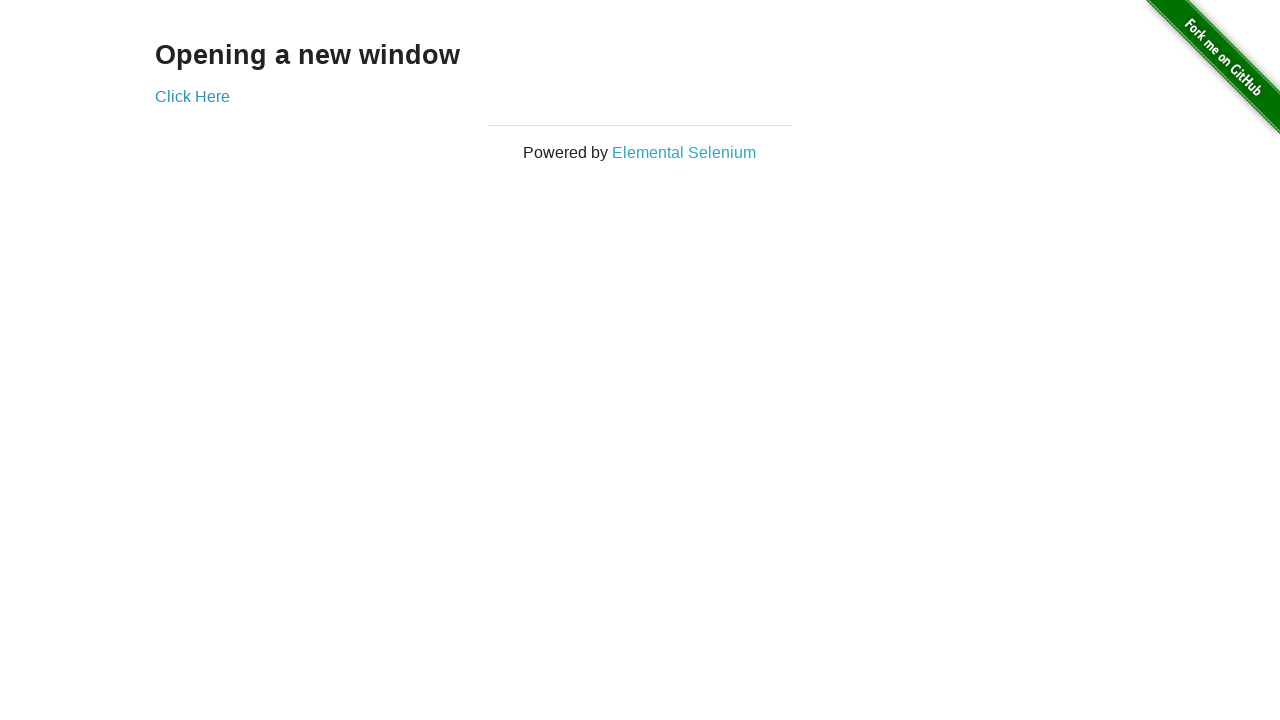

New window opened and captured
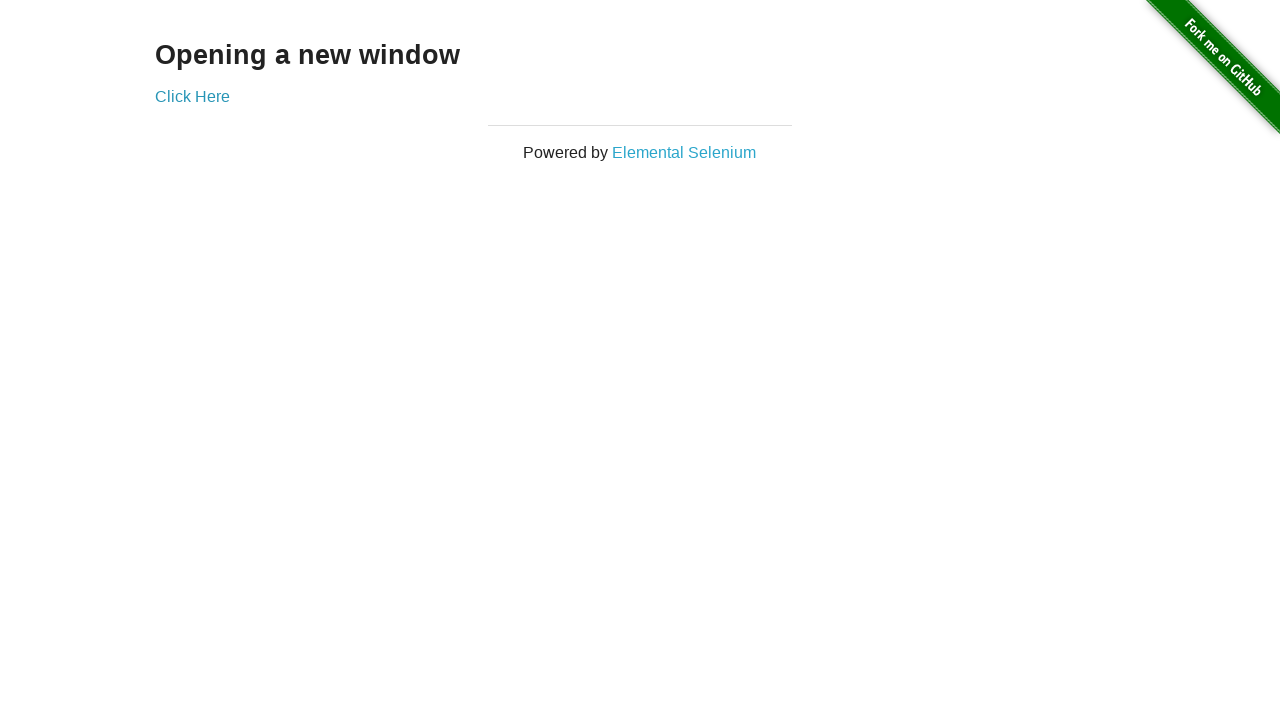

Verified new window title is 'New Window'
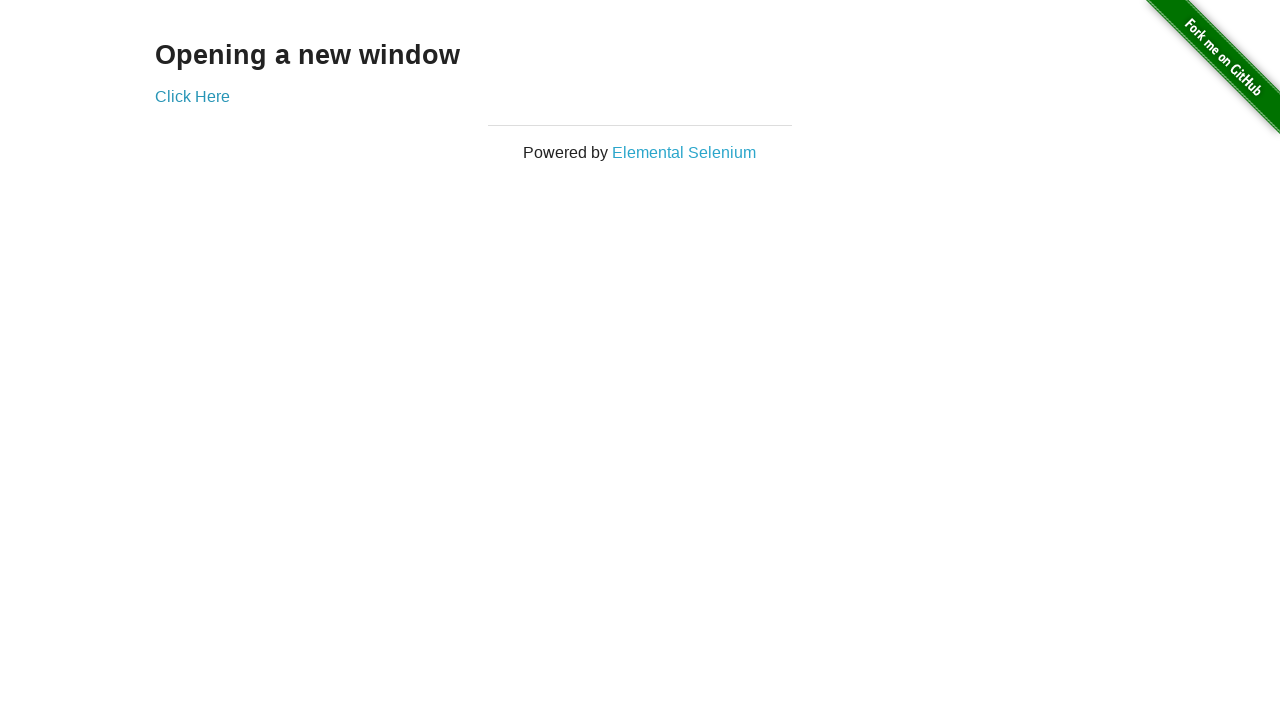

Located h3 heading element in new window
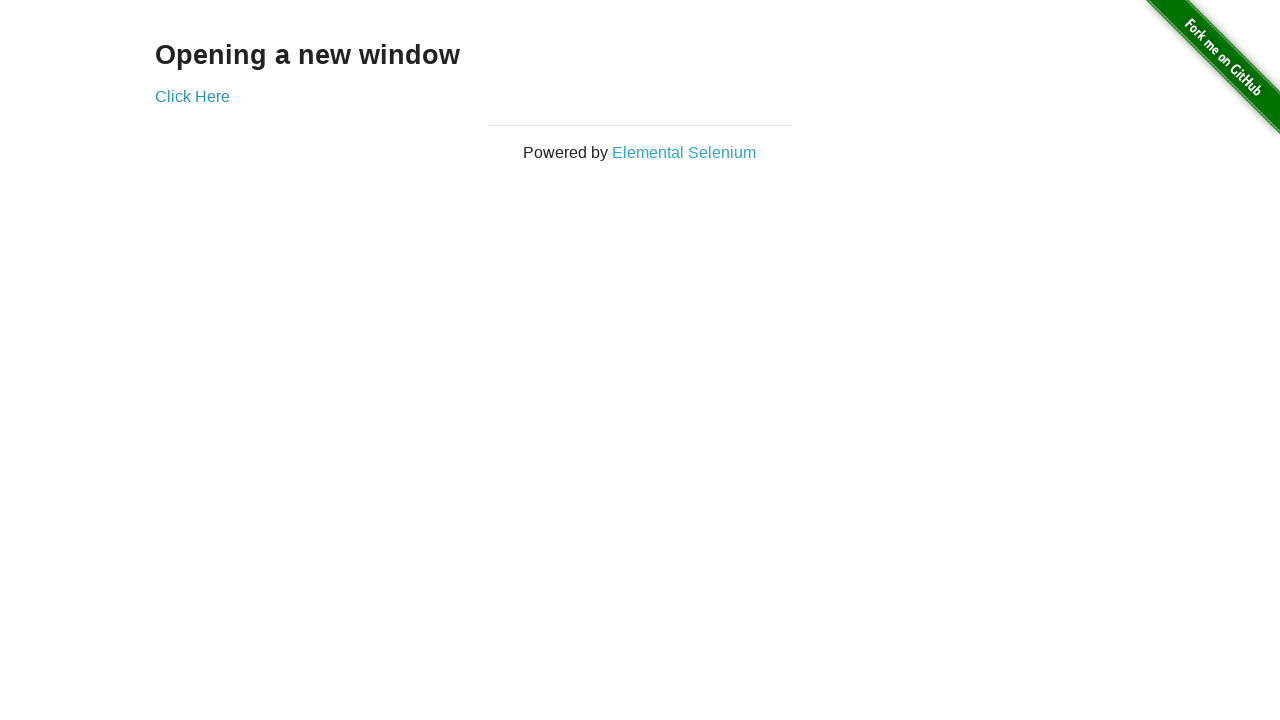

Verified new window heading text is 'New Window'
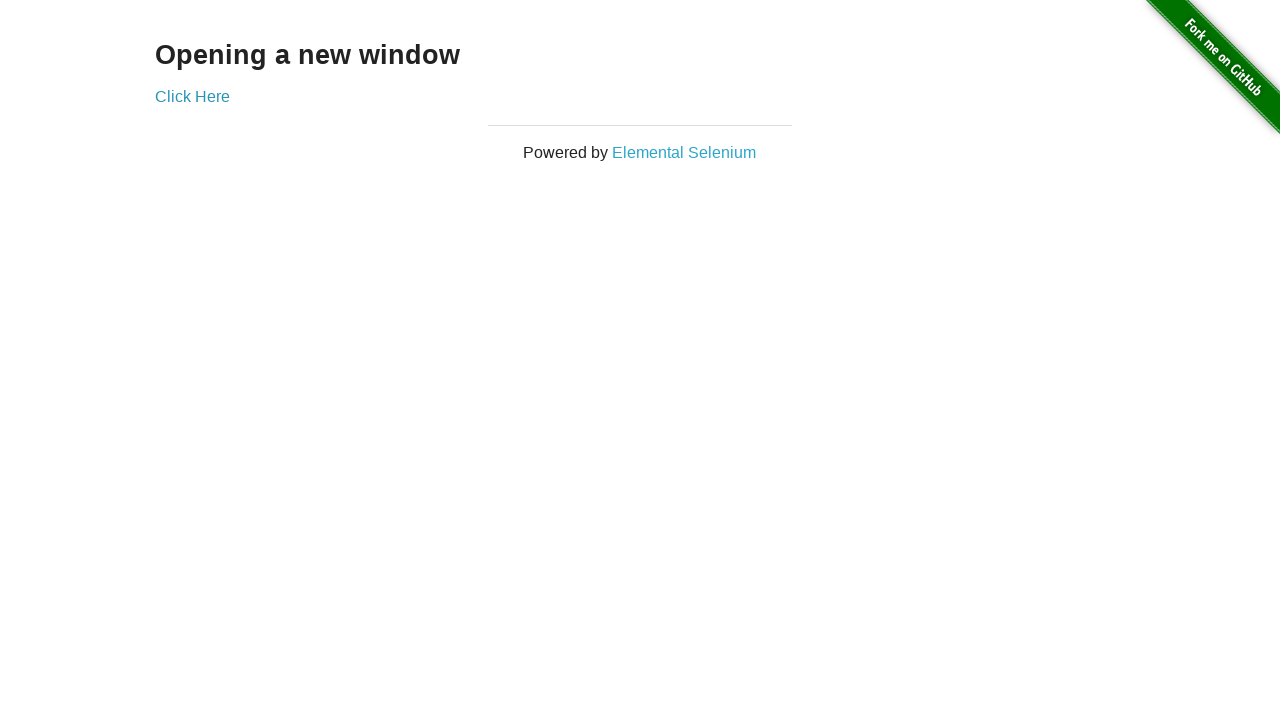

Switched back to original window
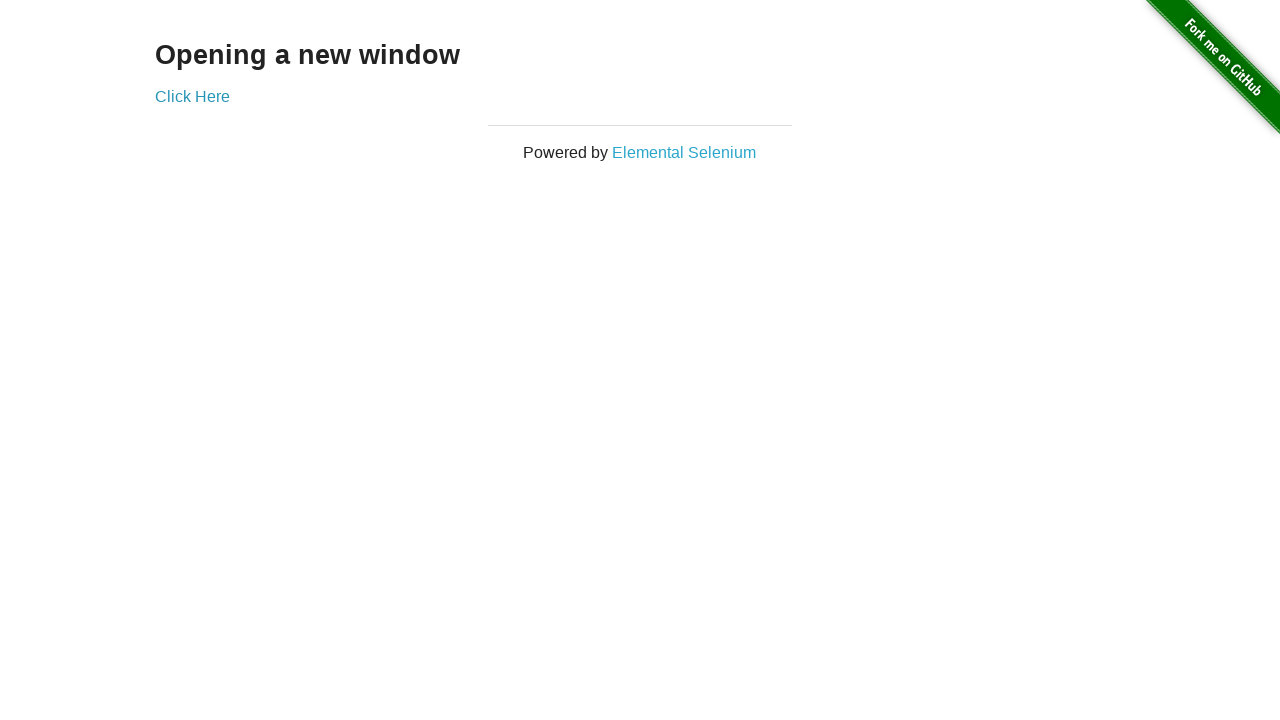

Verified original window title is 'The Internet'
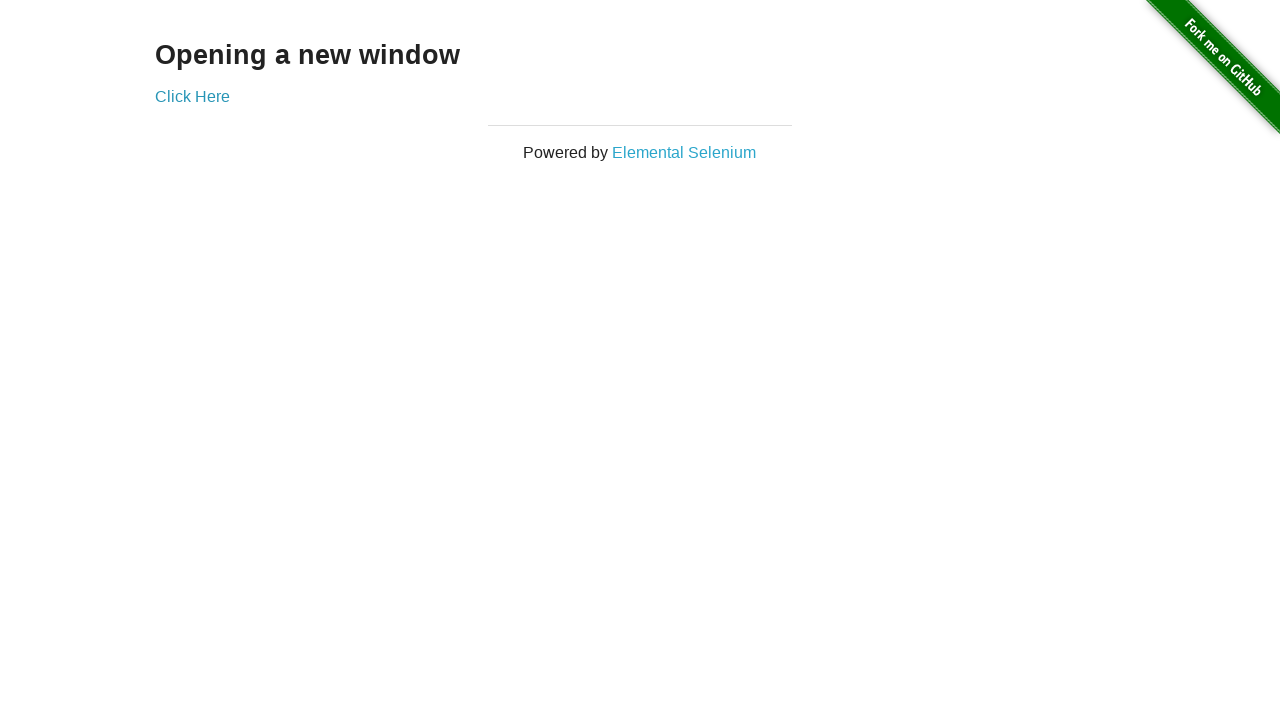

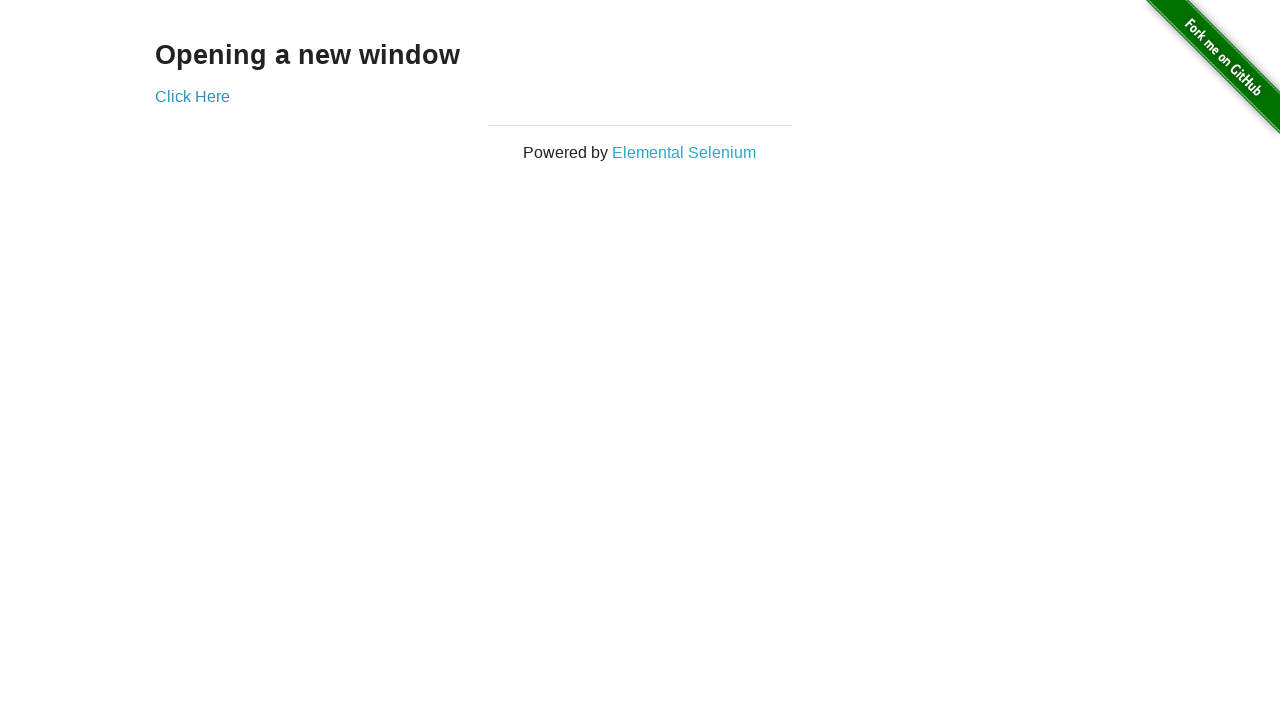